Navigates to BrowserStack homepage and maximizes the window

Starting URL: https://www.browserstack.com/

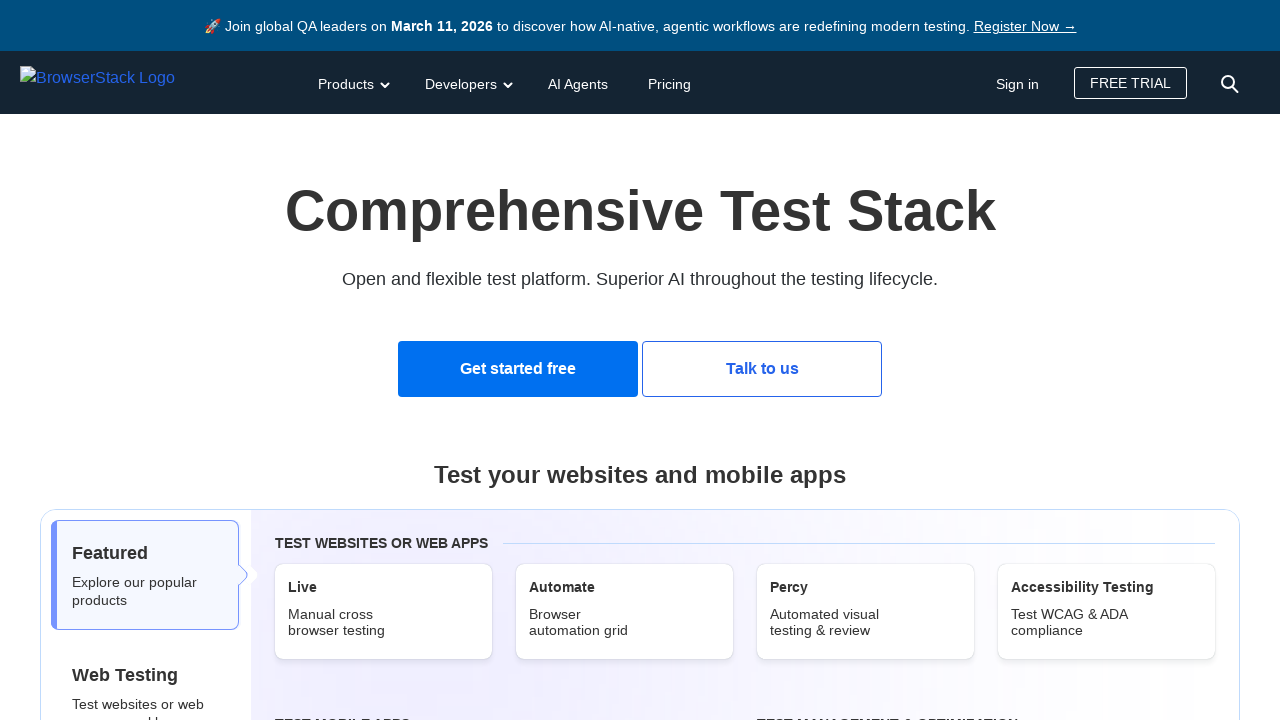

Navigated to BrowserStack homepage
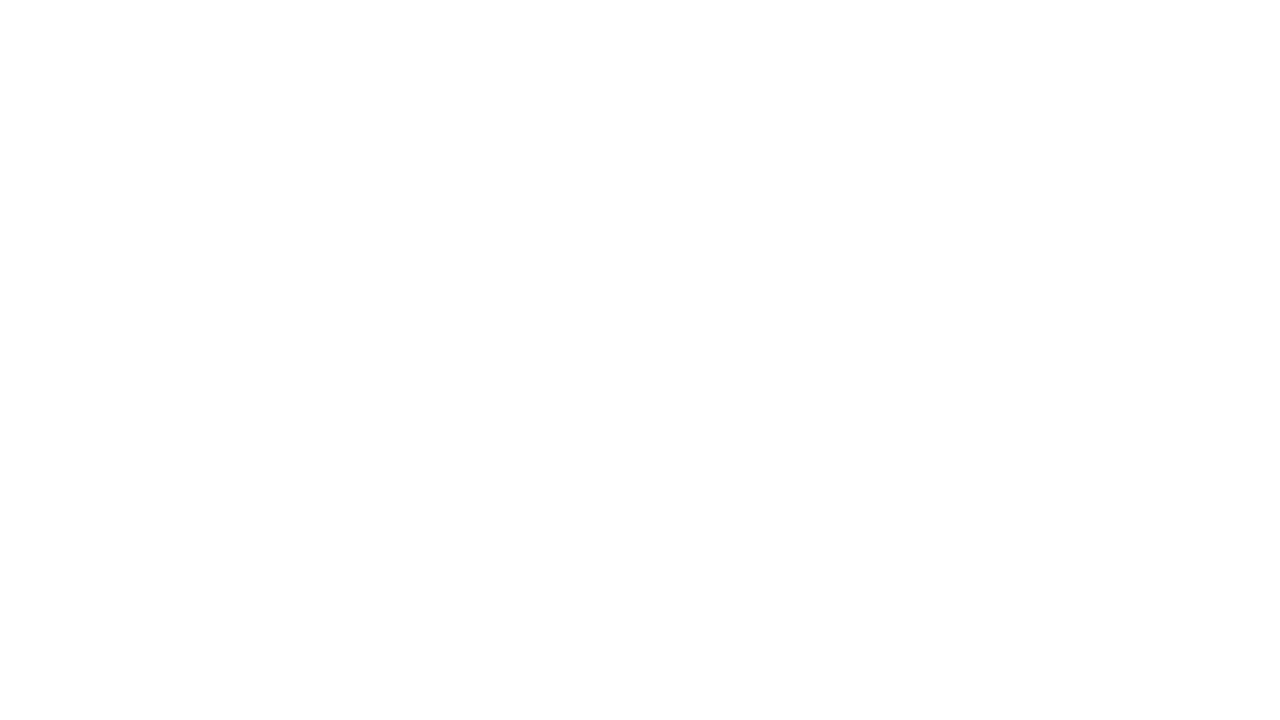

Maximized browser window to 1920x1080
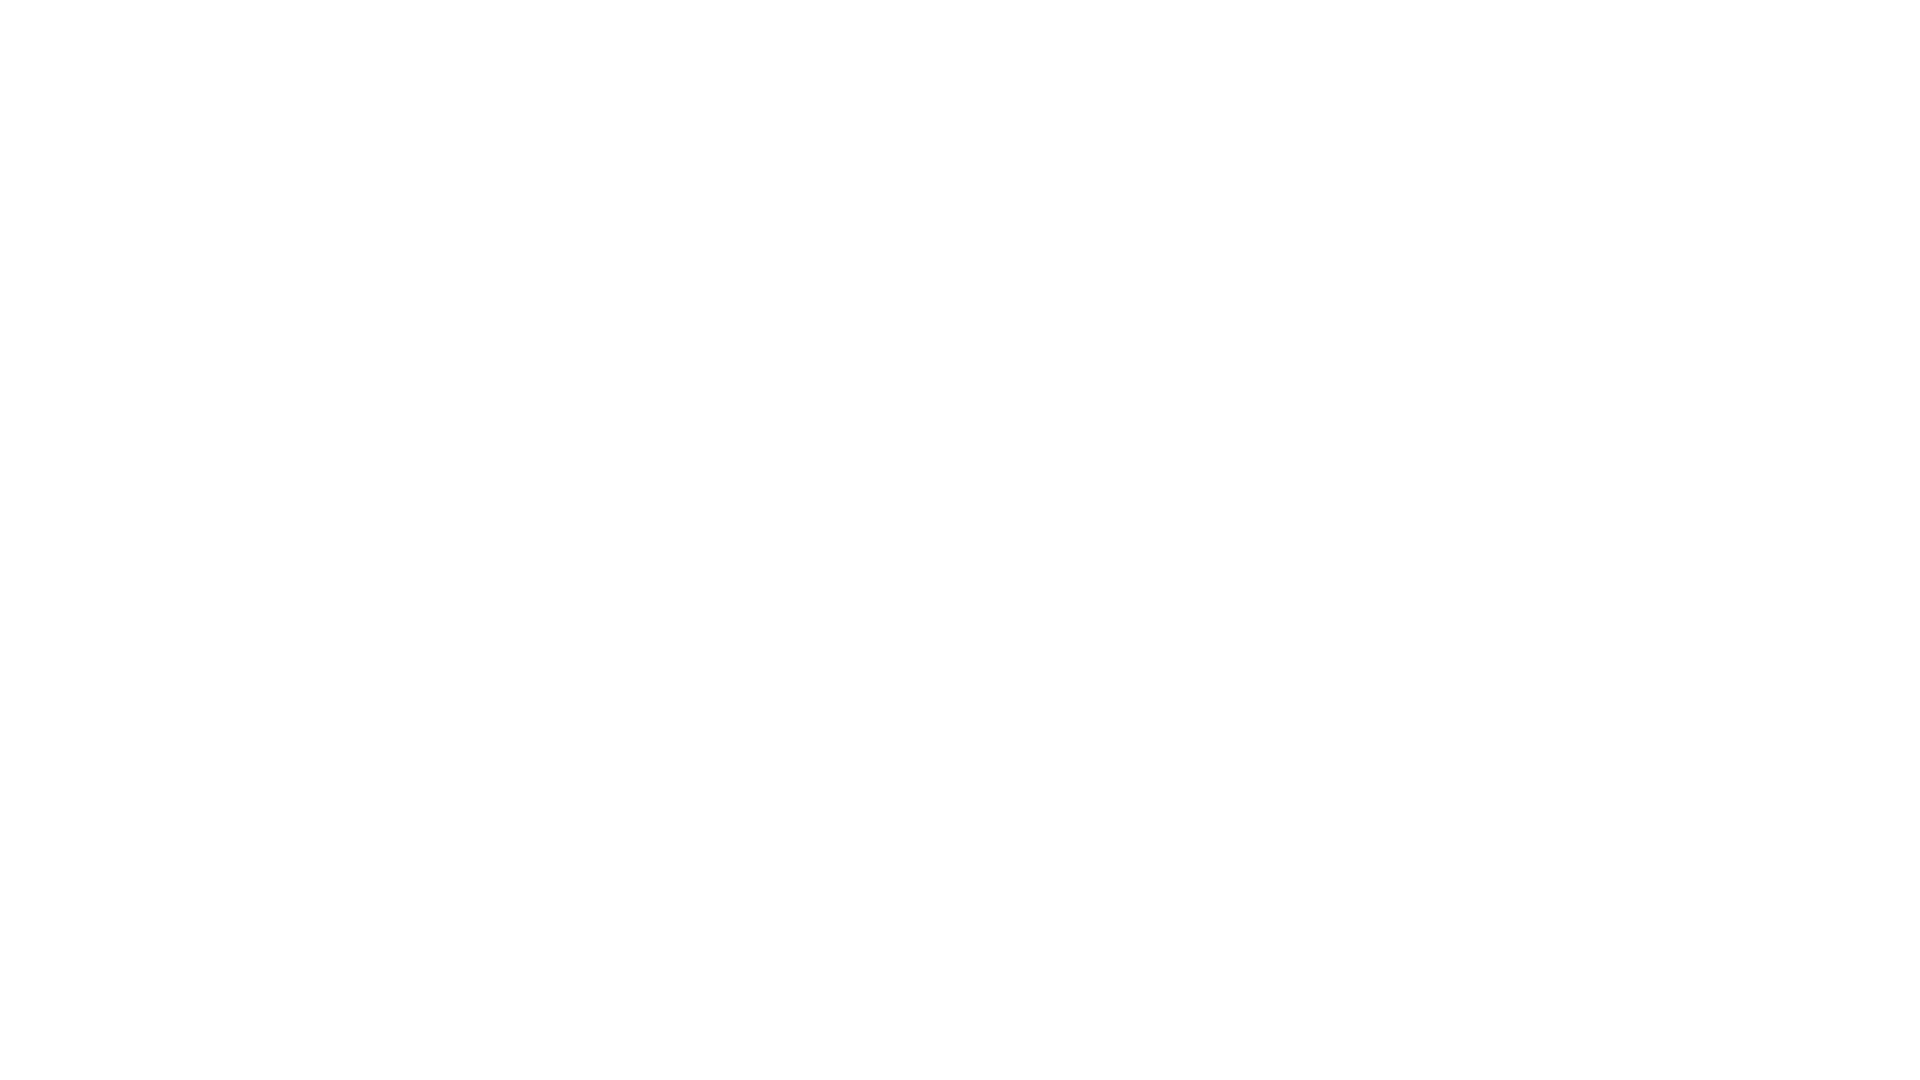

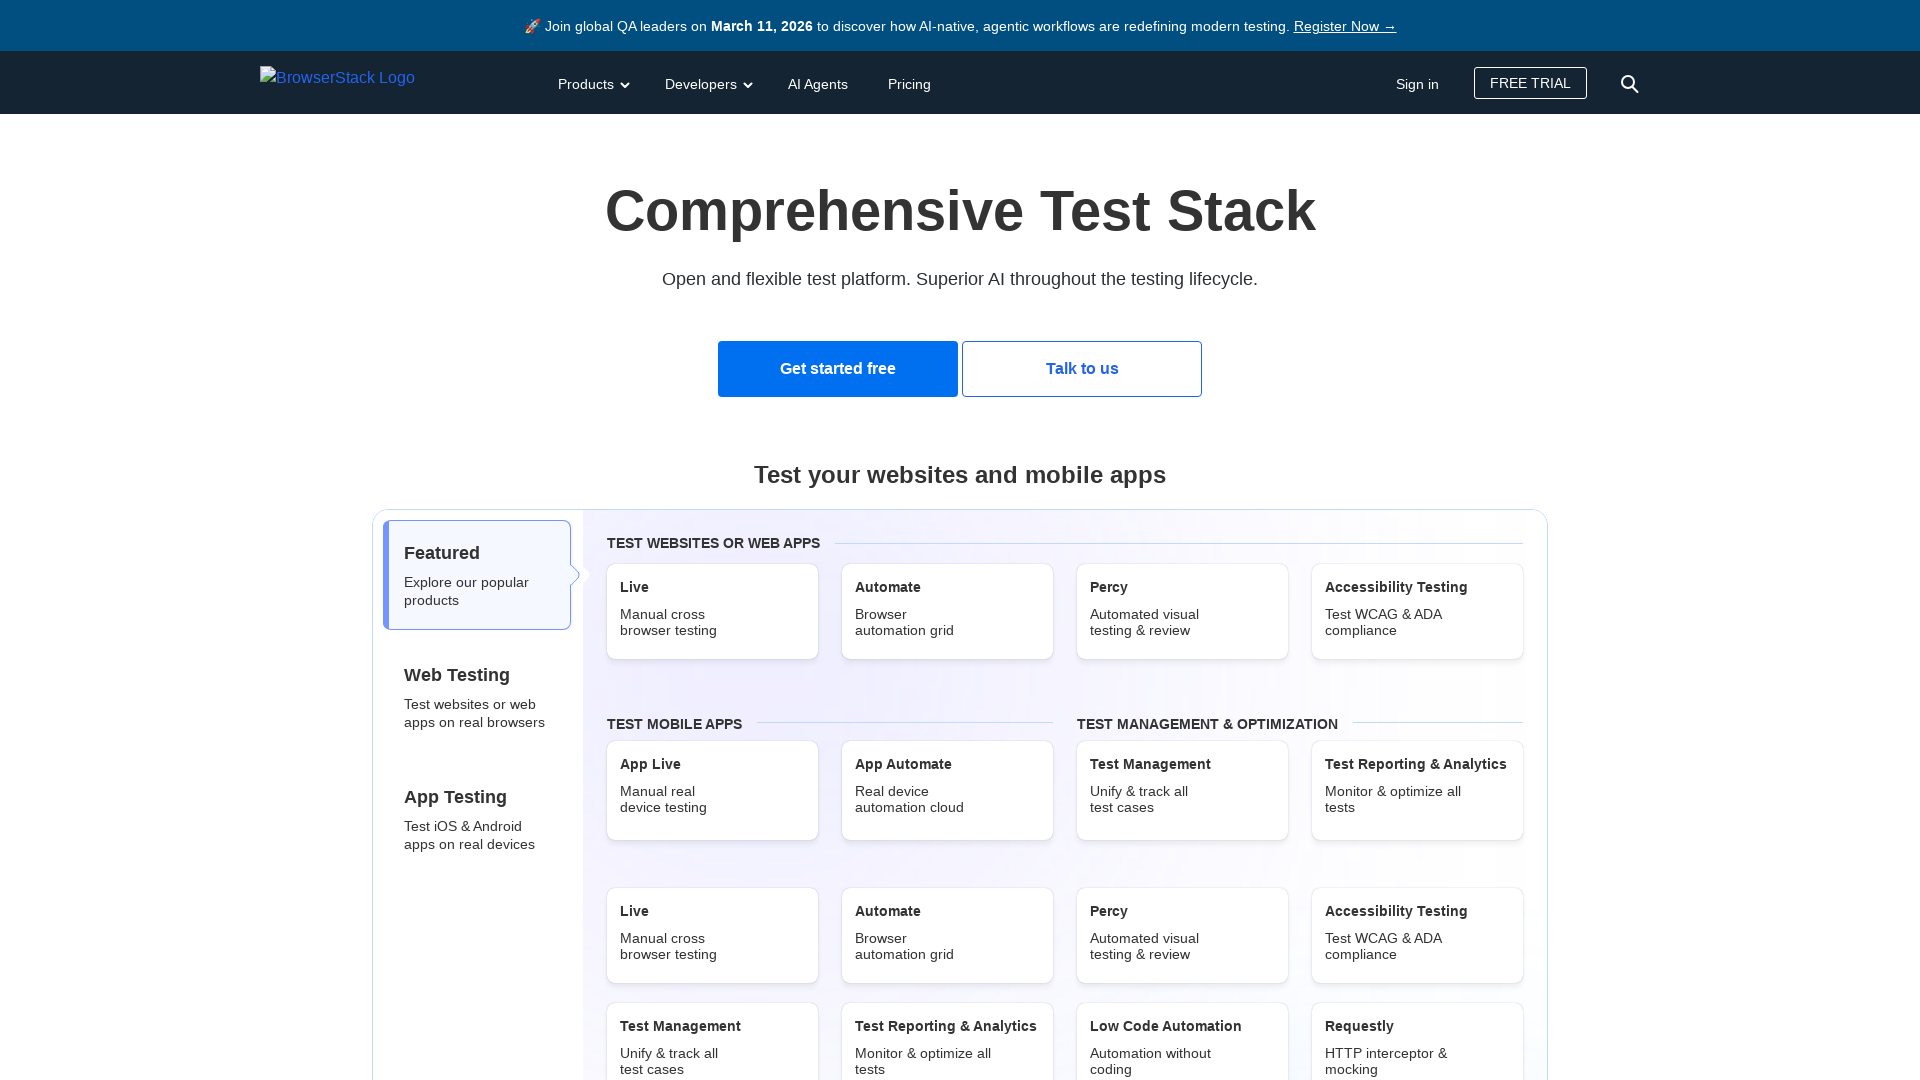